Tests table sorting by clicking the Due column header twice and verifying the column data is sorted in descending order

Starting URL: http://the-internet.herokuapp.com/tables

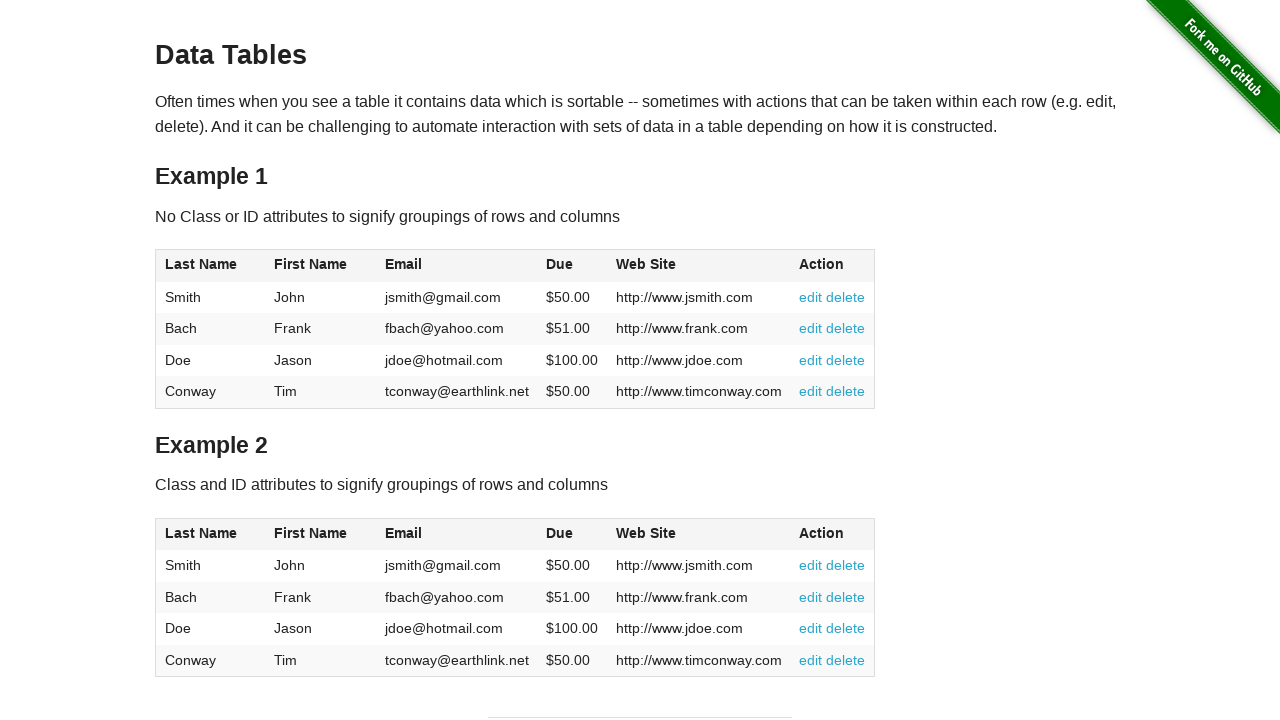

Clicked Due column header for first sort (ascending) at (572, 266) on #table1 thead tr th:nth-of-type(4)
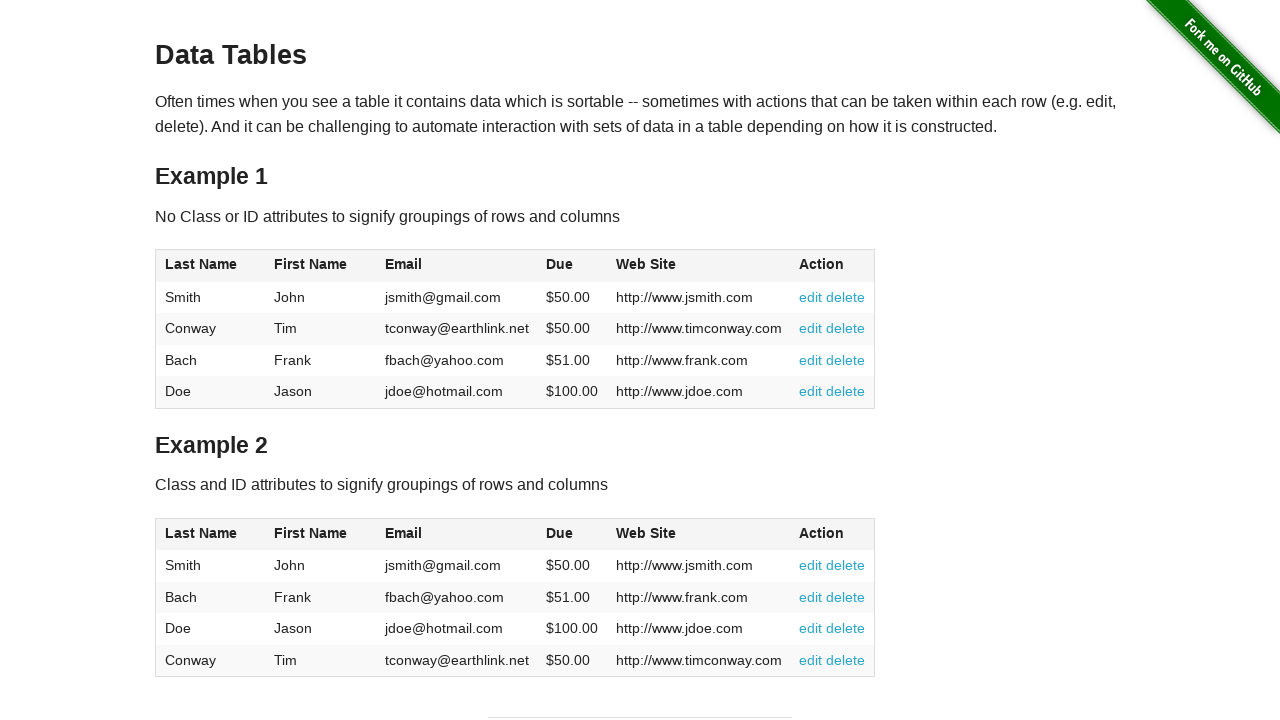

Clicked Due column header again for descending sort at (572, 266) on #table1 thead tr th:nth-of-type(4)
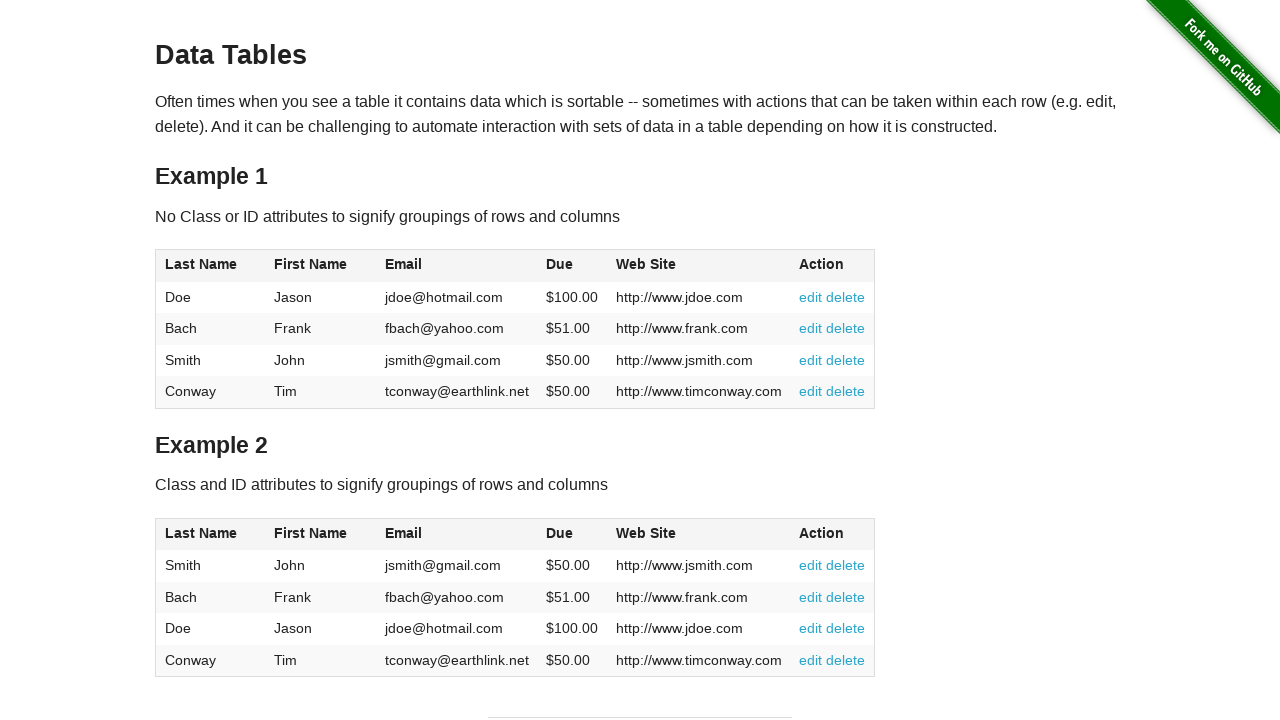

Table data loaded and Due column is visible
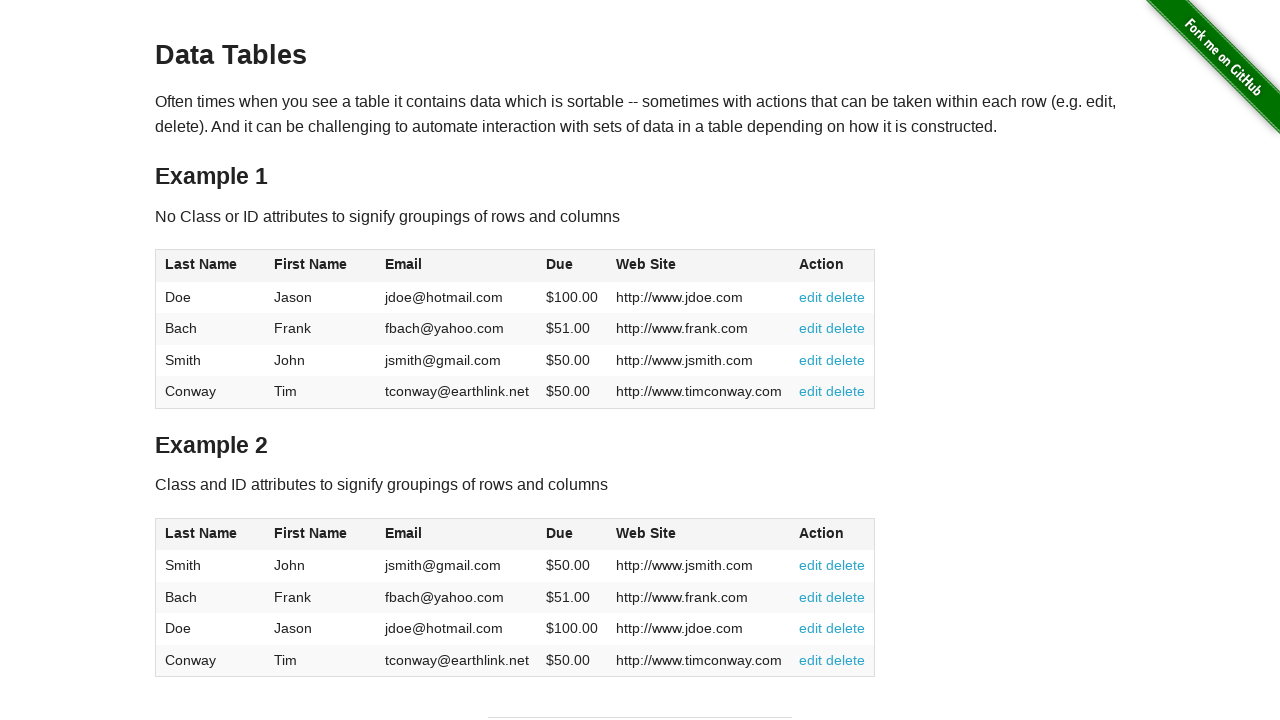

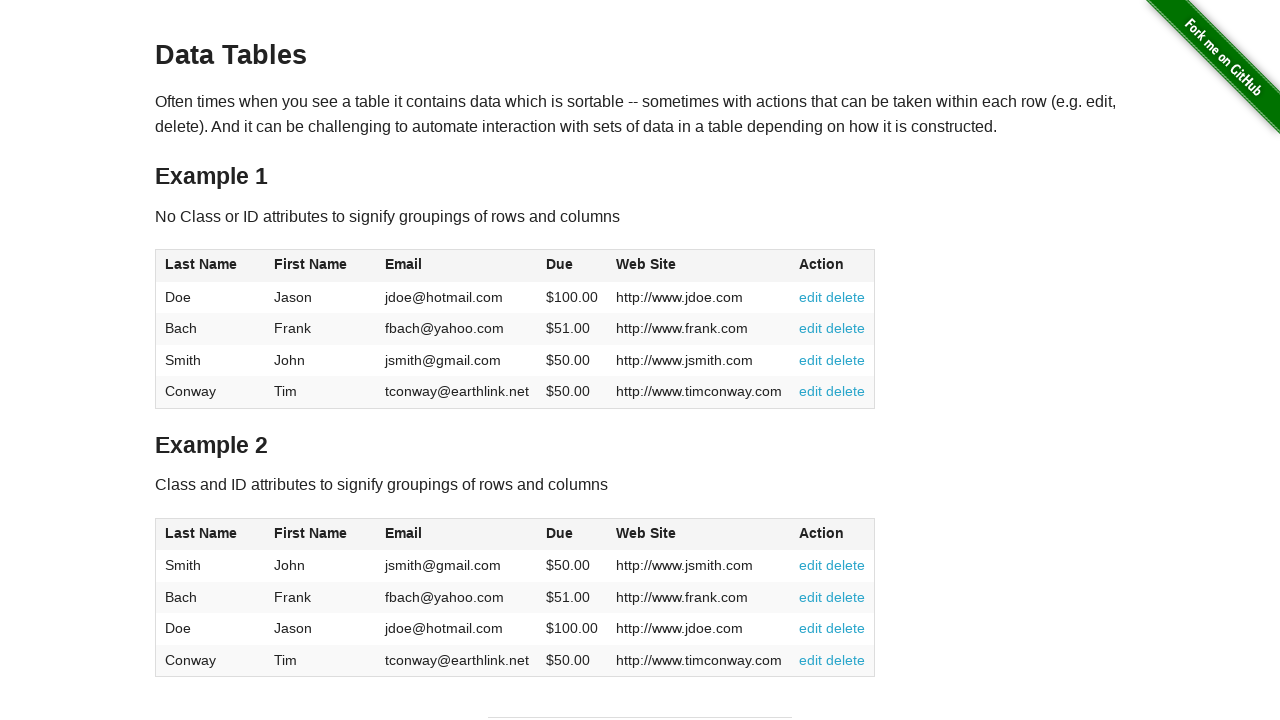